Tests link functionality by navigating to a page and clicking on a link with partial text "Broken?" to verify link behavior

Starting URL: https://www.leafground.com/link.xhtml

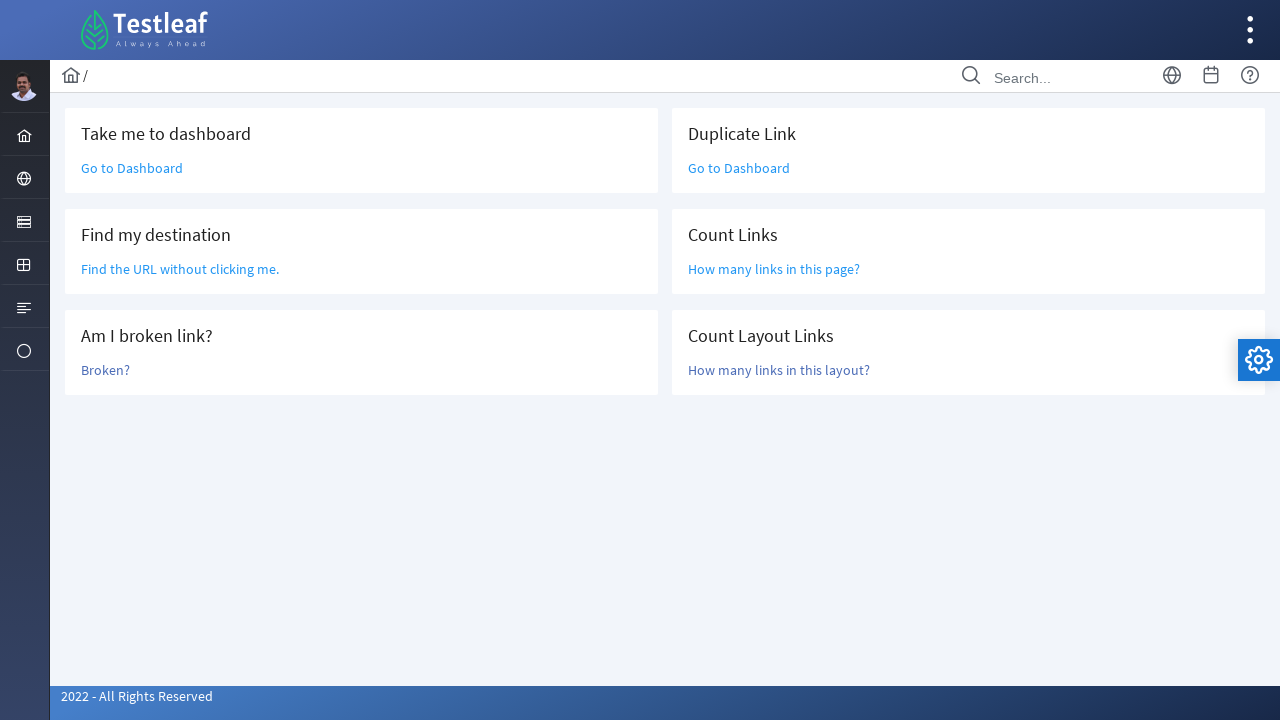

Waited for page to reach domcontentloaded state
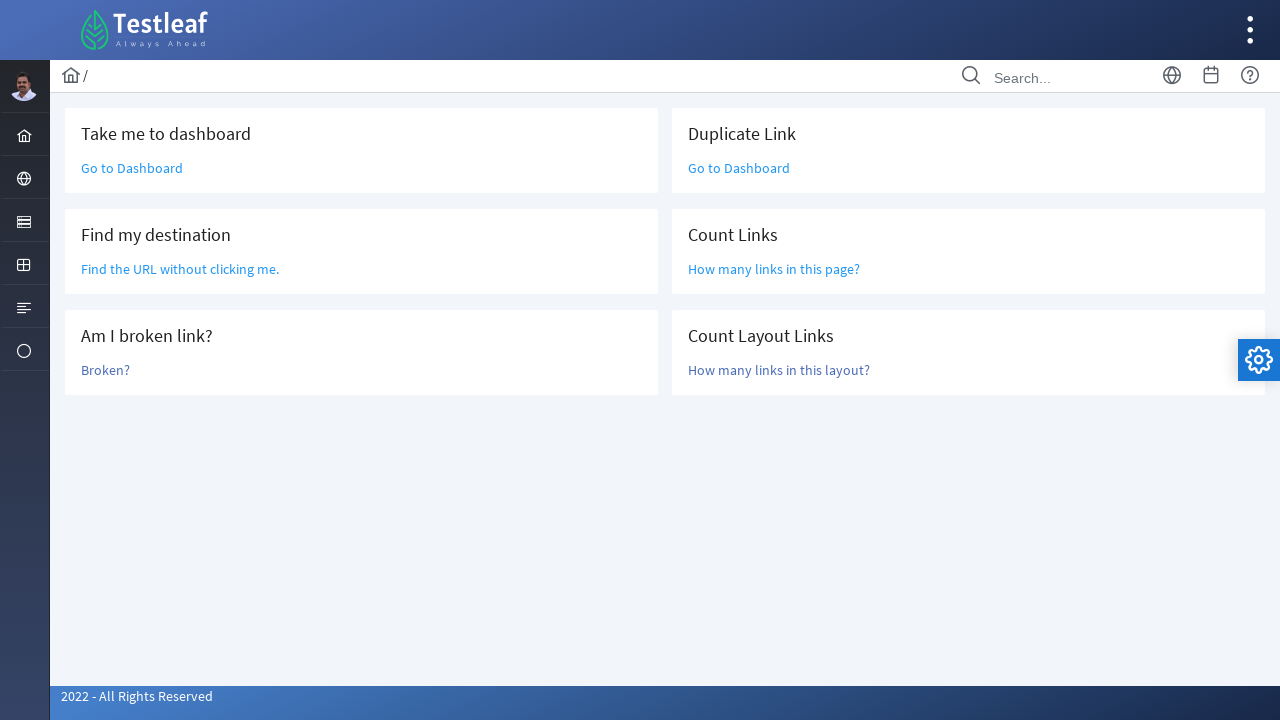

Clicked on link with partial text 'Broken?' at (106, 370) on a:has-text('Broken?')
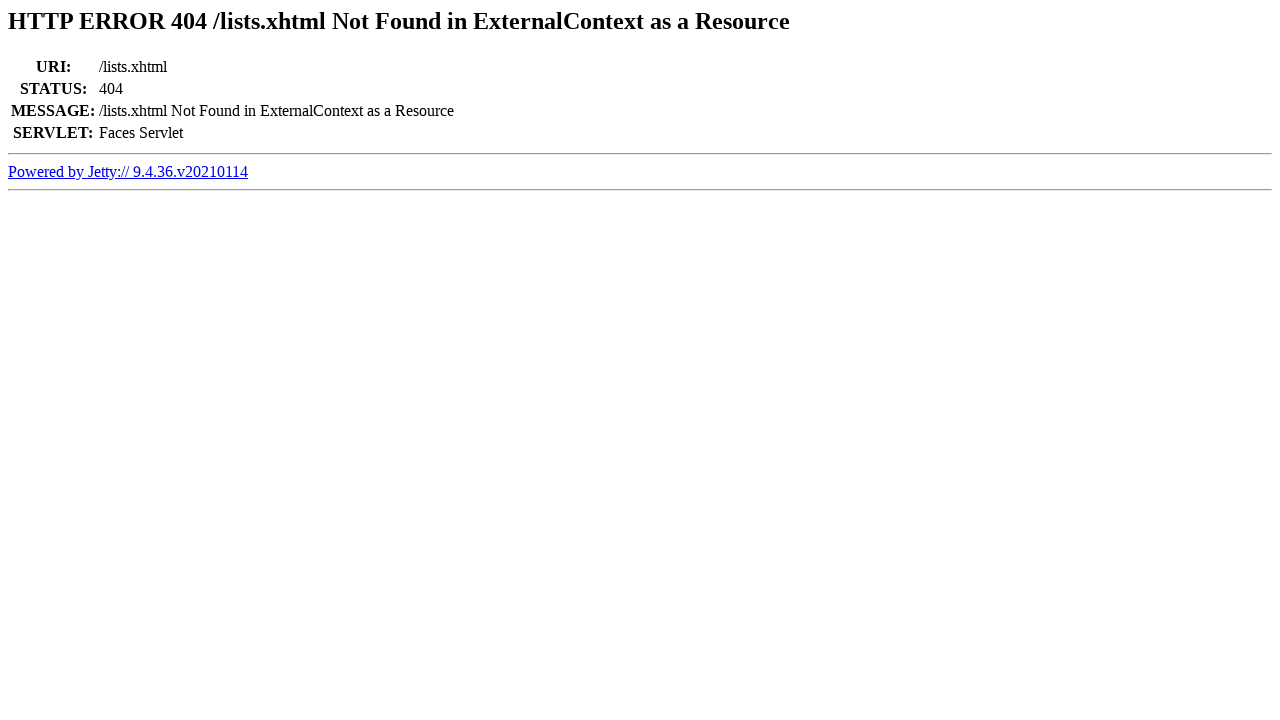

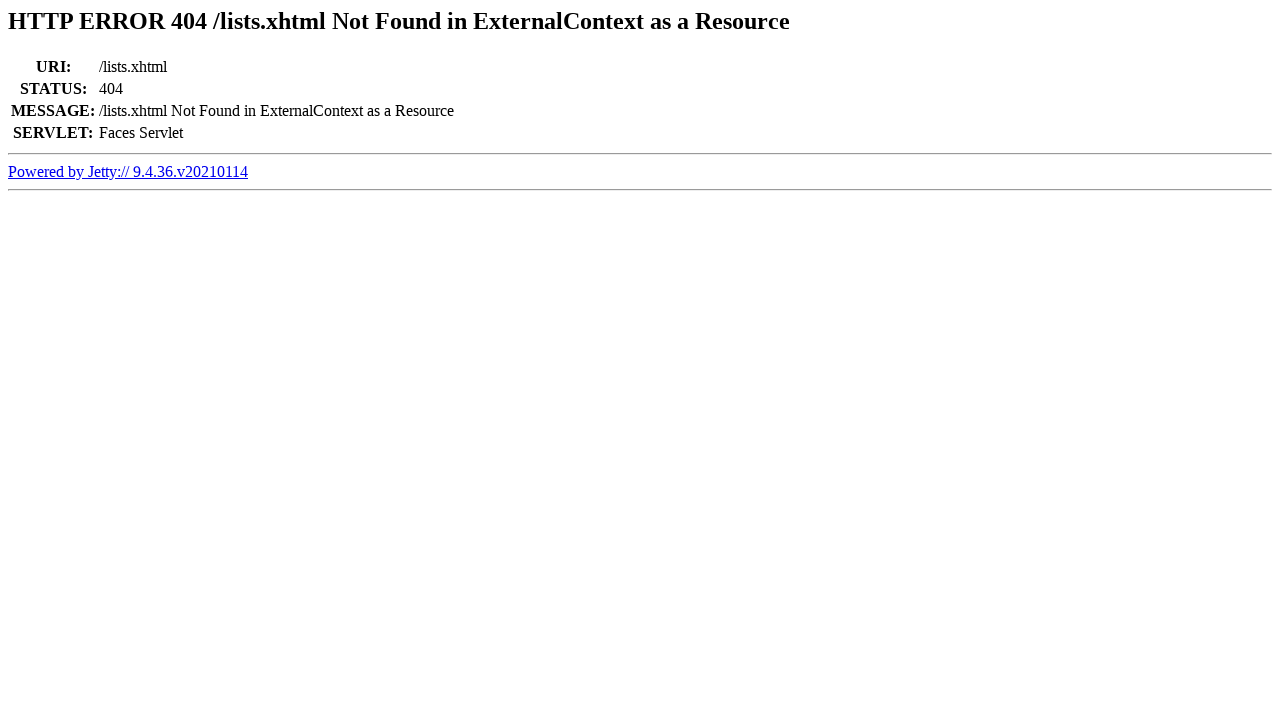